Opens the search dialog, searches for a term, and verifies search results are displayed

Starting URL: https://playwright.dev/

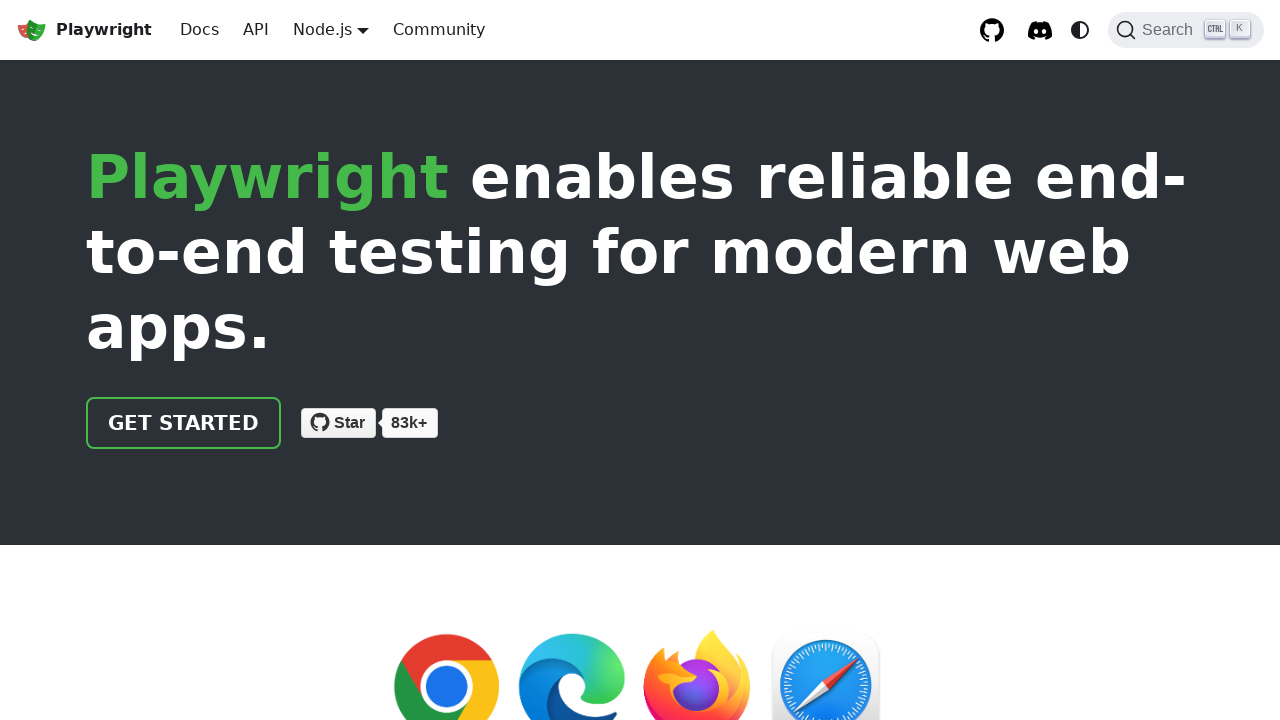

Clicked search button to open search dialog at (1186, 30) on internal:role=button[name="Search"i]
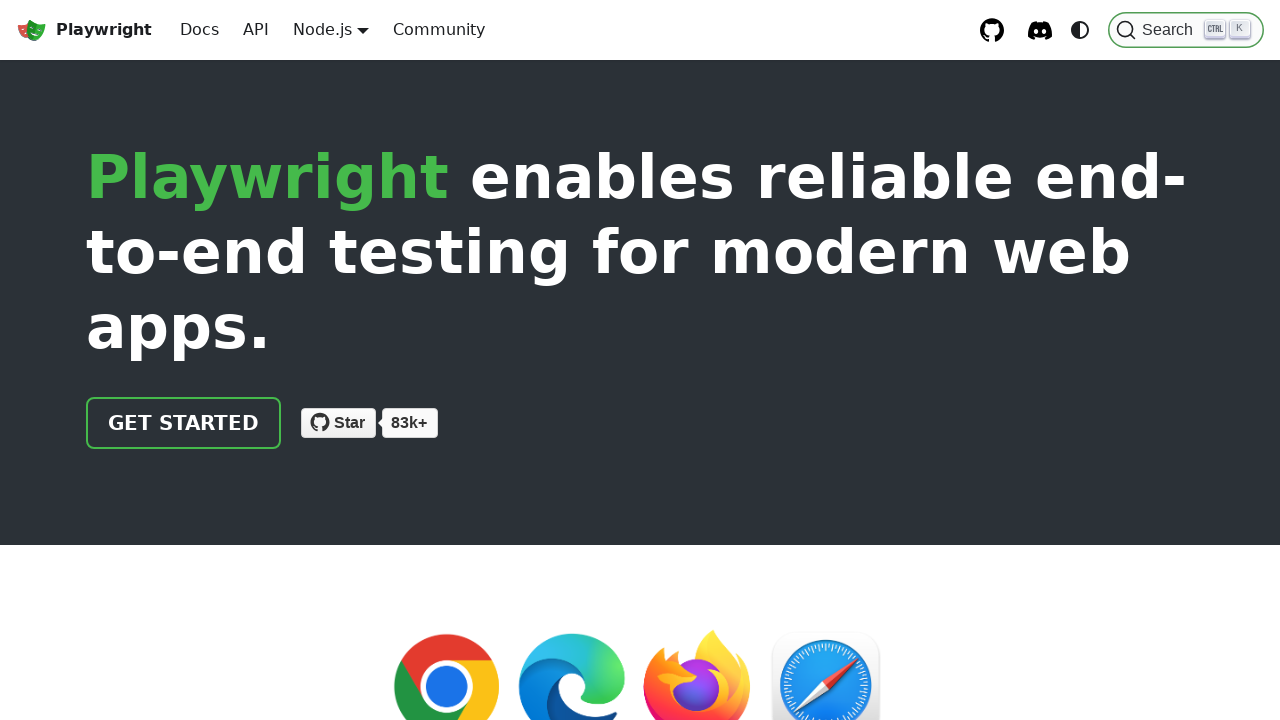

Filled search field with 'Testing' on internal:attr=[placeholder="Search docs"i]
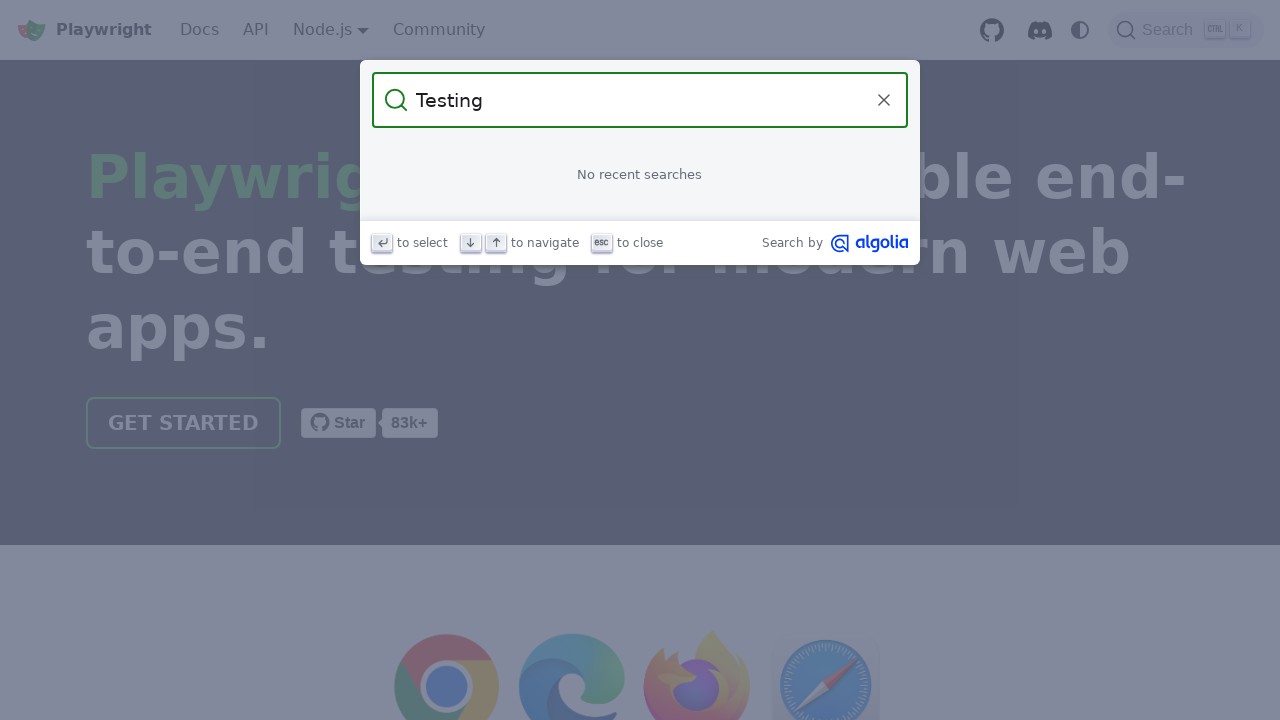

Search results displayed successfully
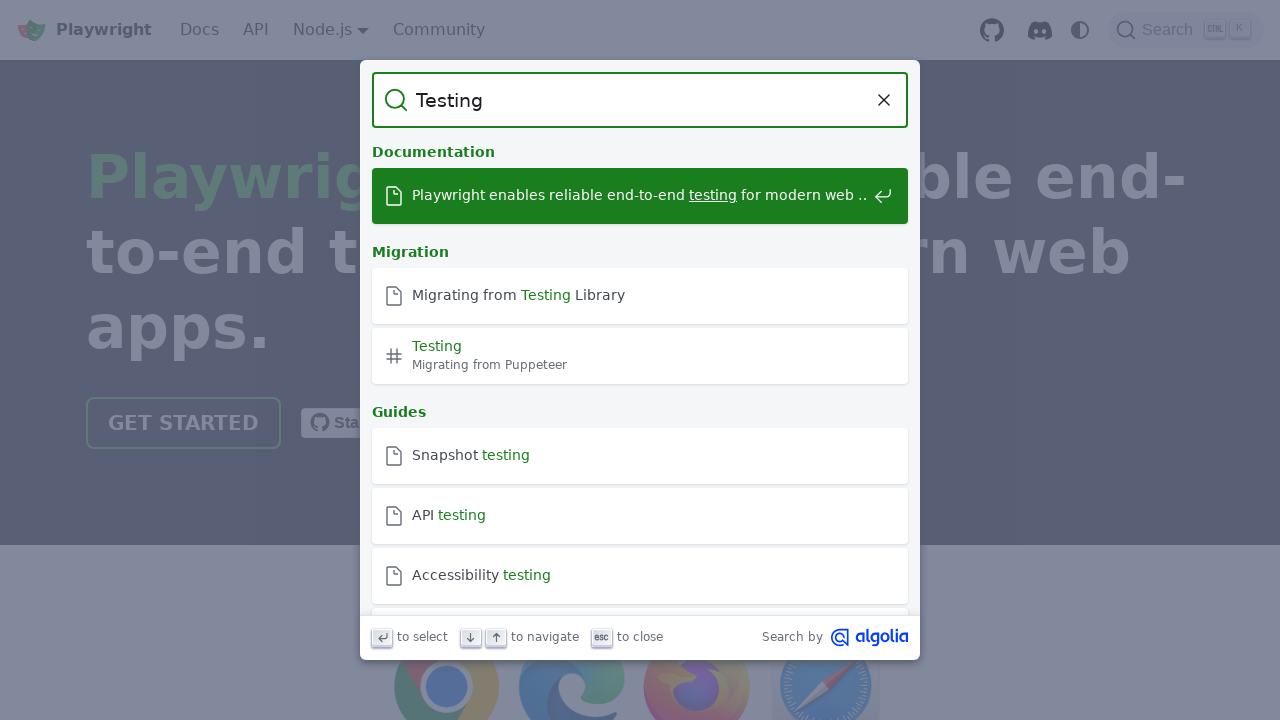

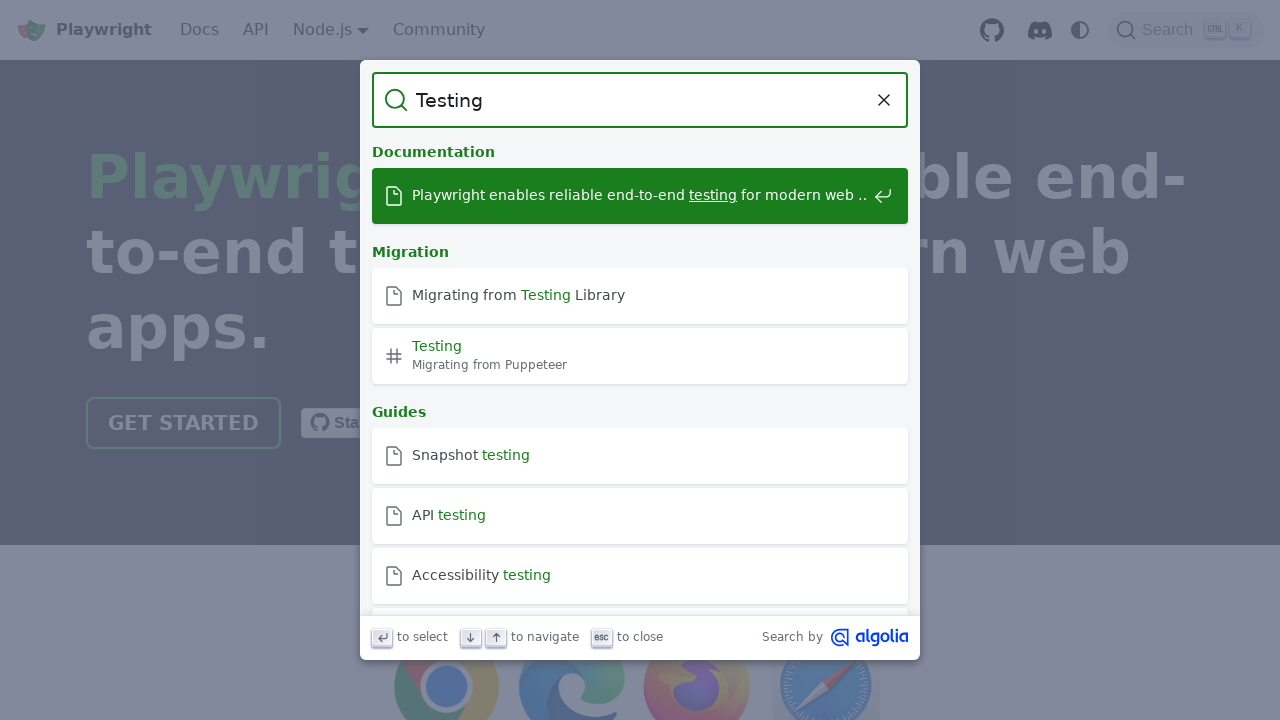